Tests tooltip functionality by hovering over an age textbox and verifying the tooltip appears with the correct text

Starting URL: https://automationfc.github.io/jquery-tooltip/

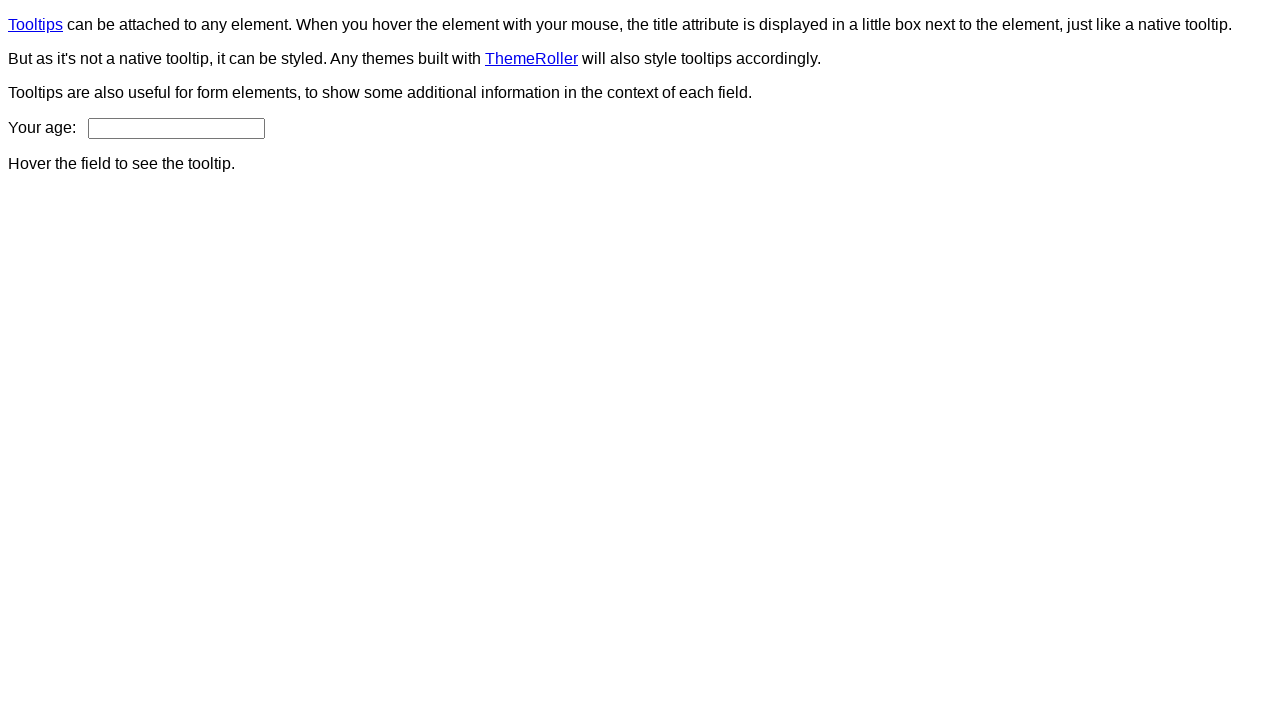

Hovered over age textbox to trigger tooltip at (176, 128) on input#age
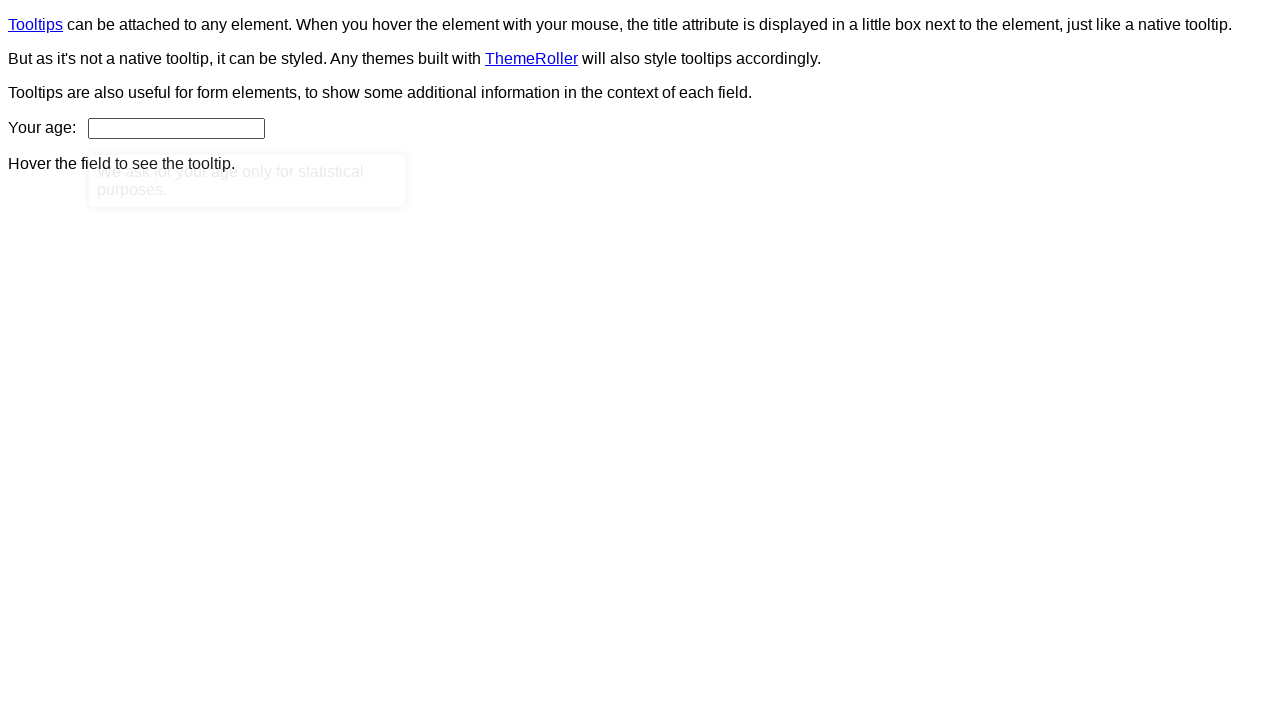

Tooltip element appeared and became visible
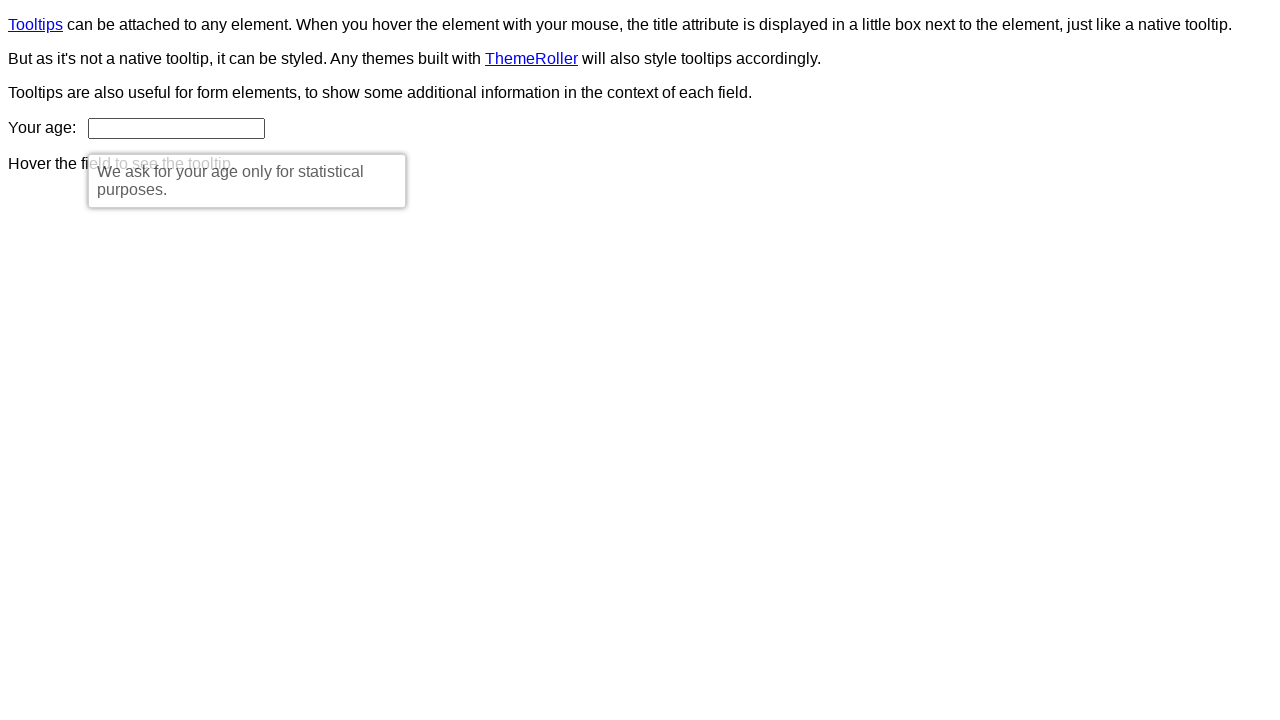

Located tooltip content element
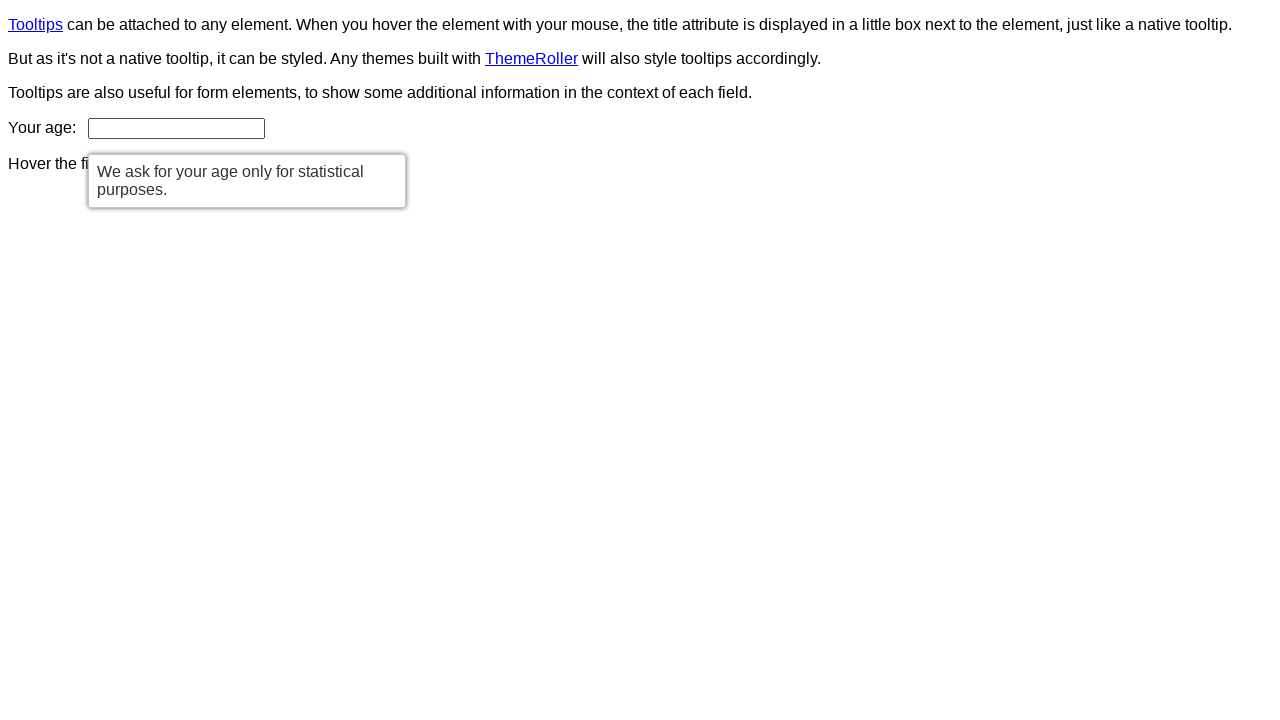

Verified tooltip is visible
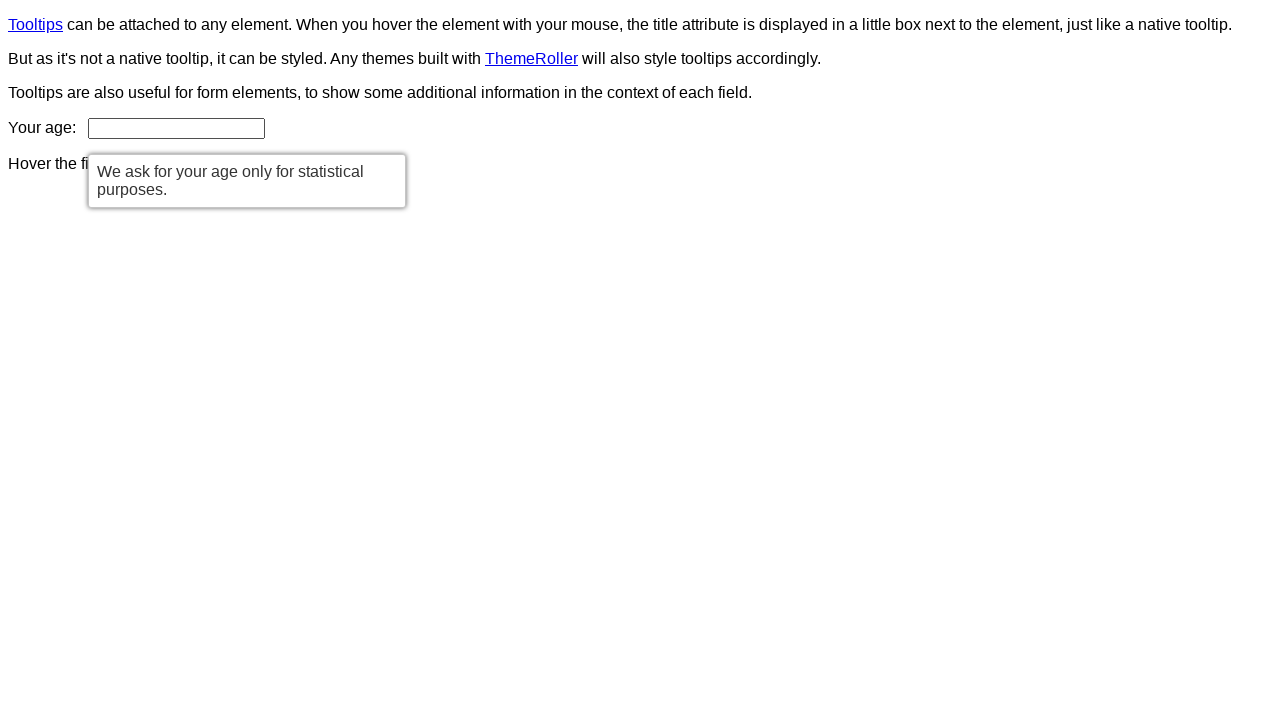

Verified tooltip displays correct text: 'We ask for your age only for statistical purposes.'
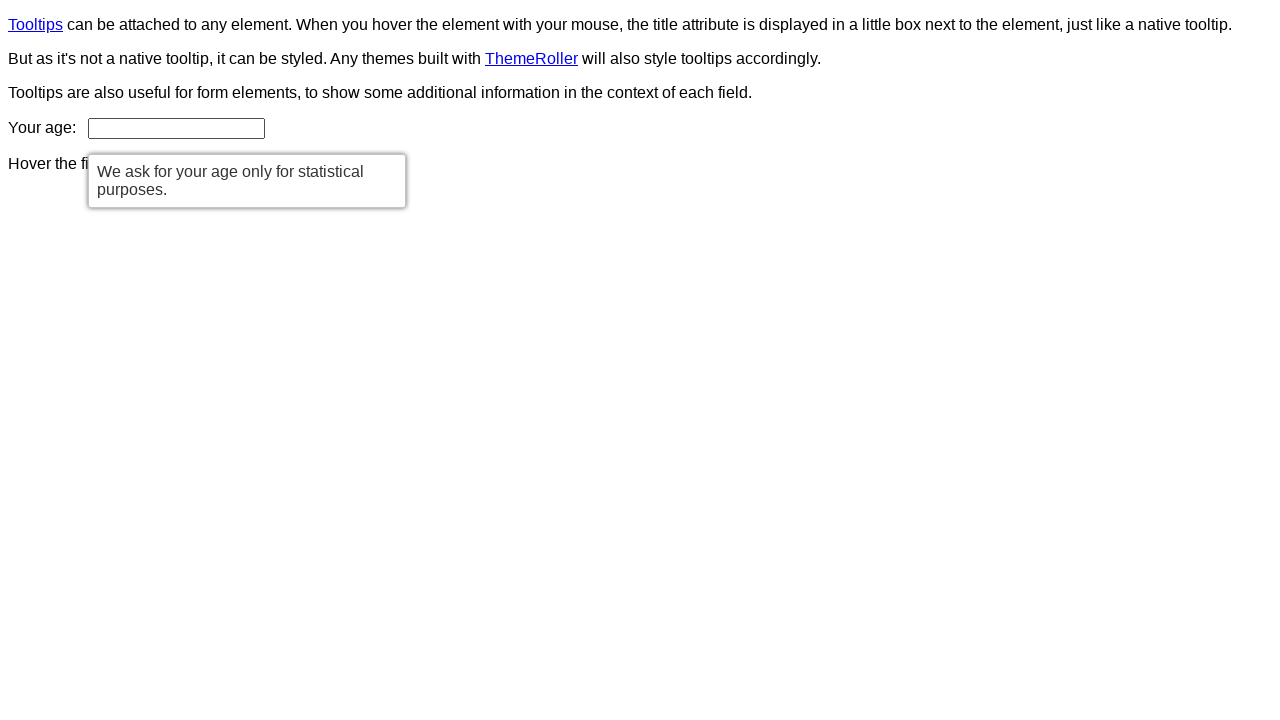

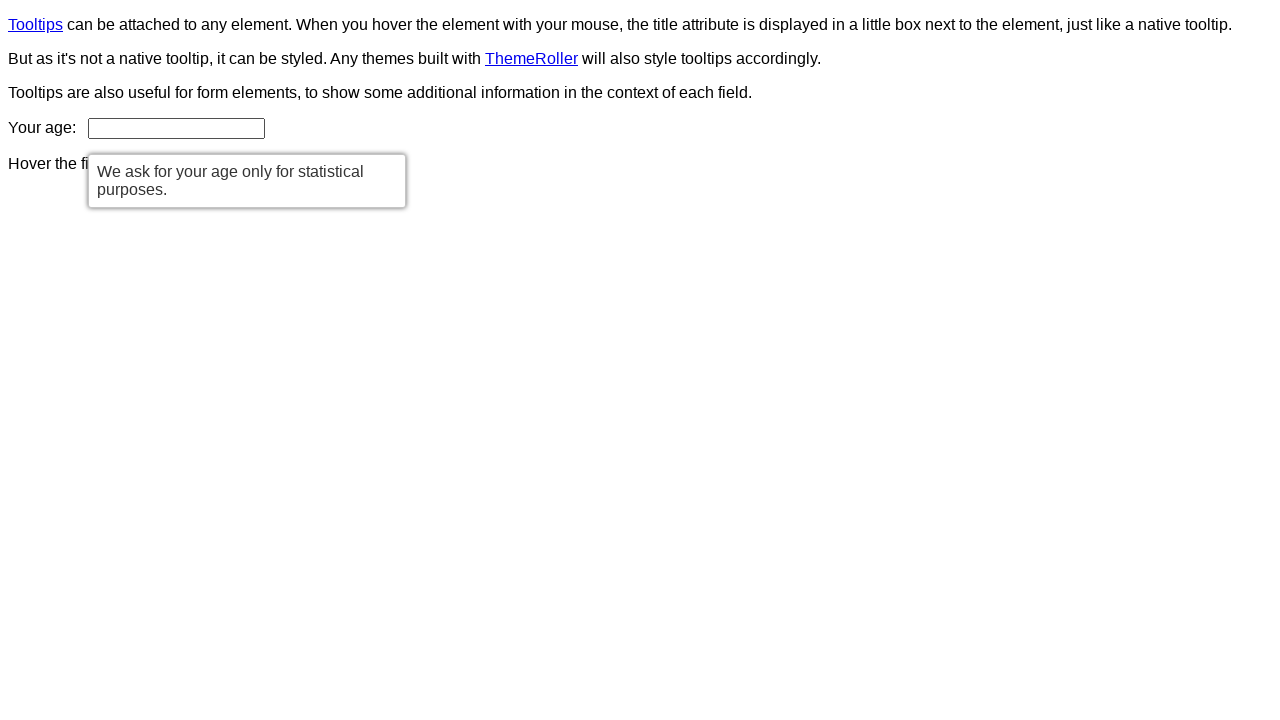